Tests the carousel navigation by clicking the previous/back button on the homepage carousel

Starting URL: https://www.demoblaze.com/

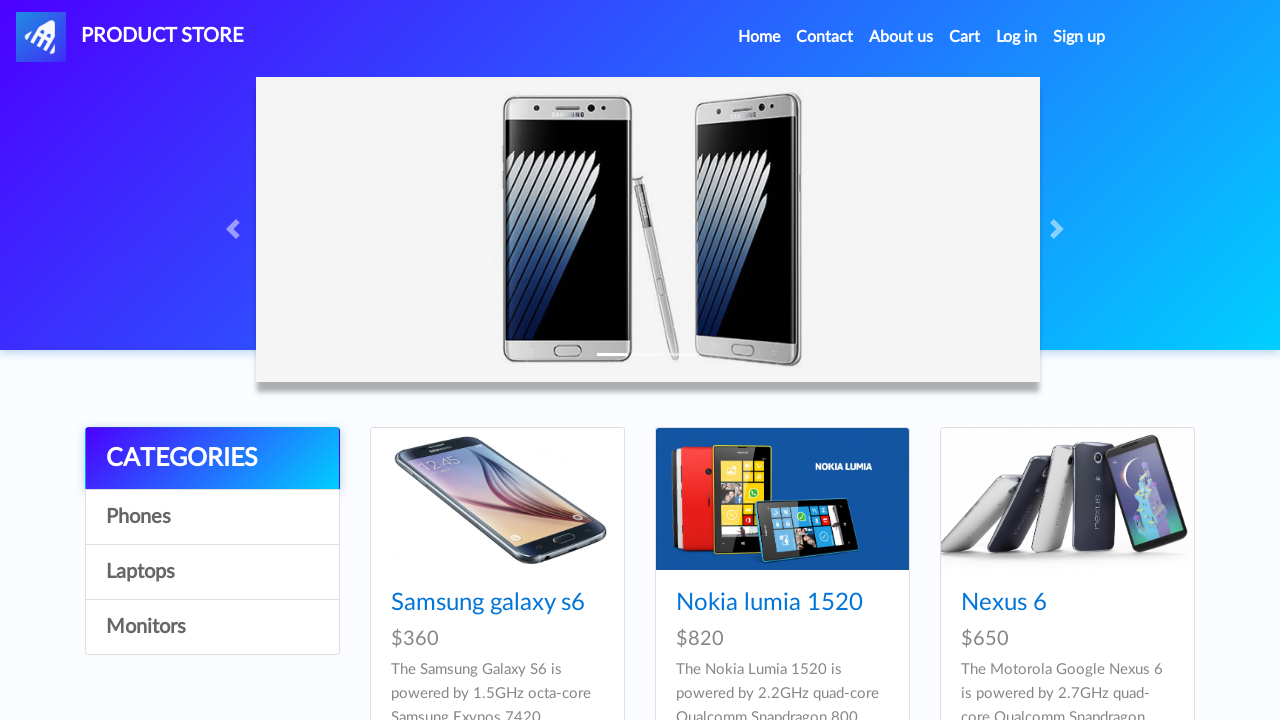

Clicked the carousel previous/back button at (236, 229) on .carousel-control-prev-icon
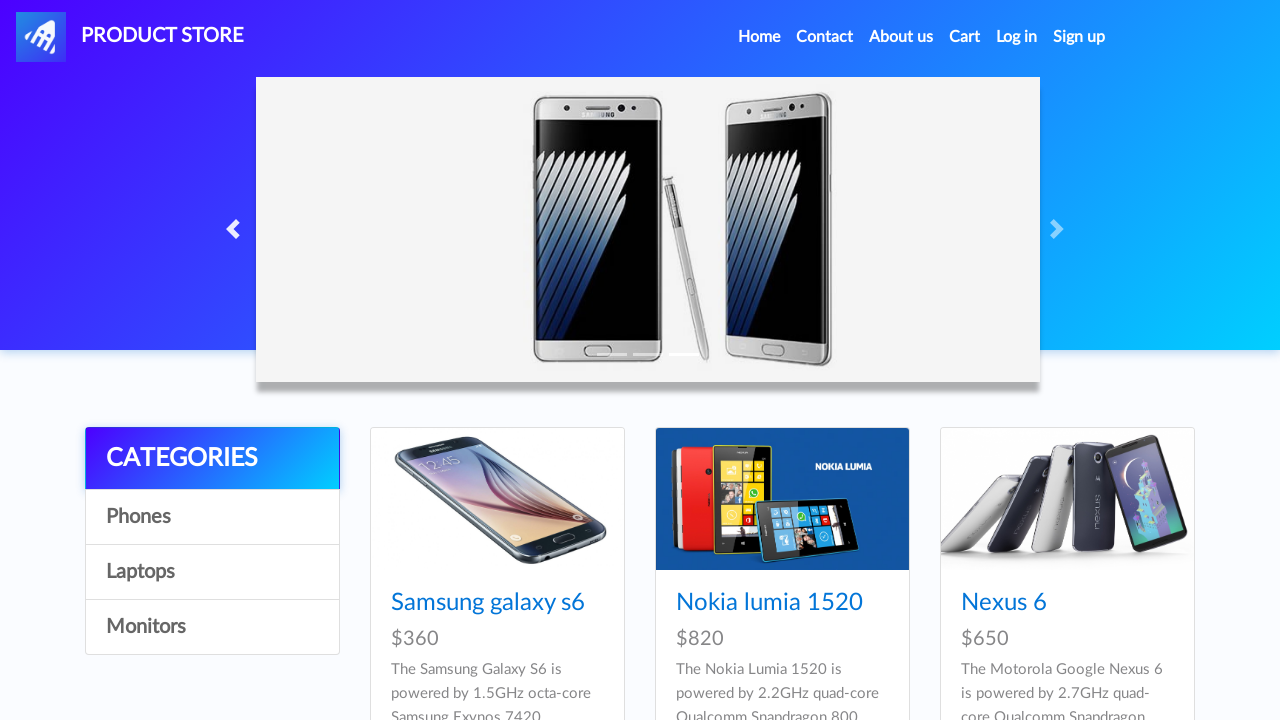

Waited 2 seconds for carousel animation to complete
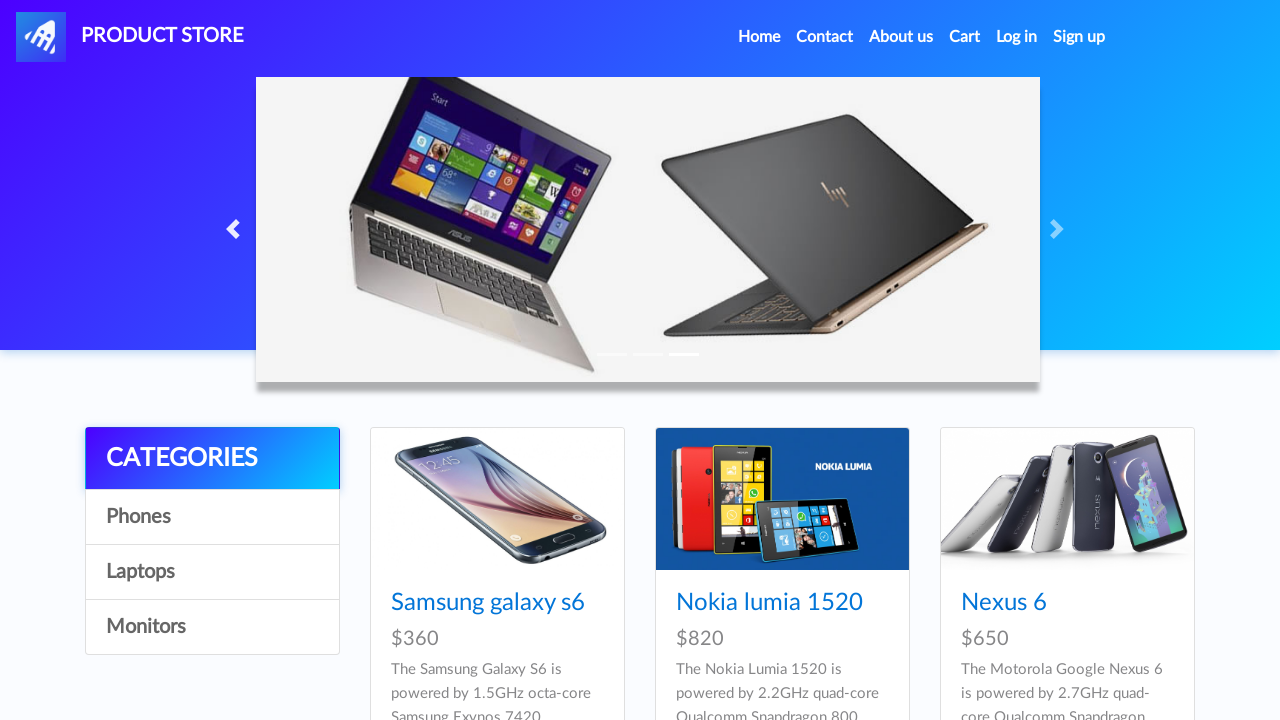

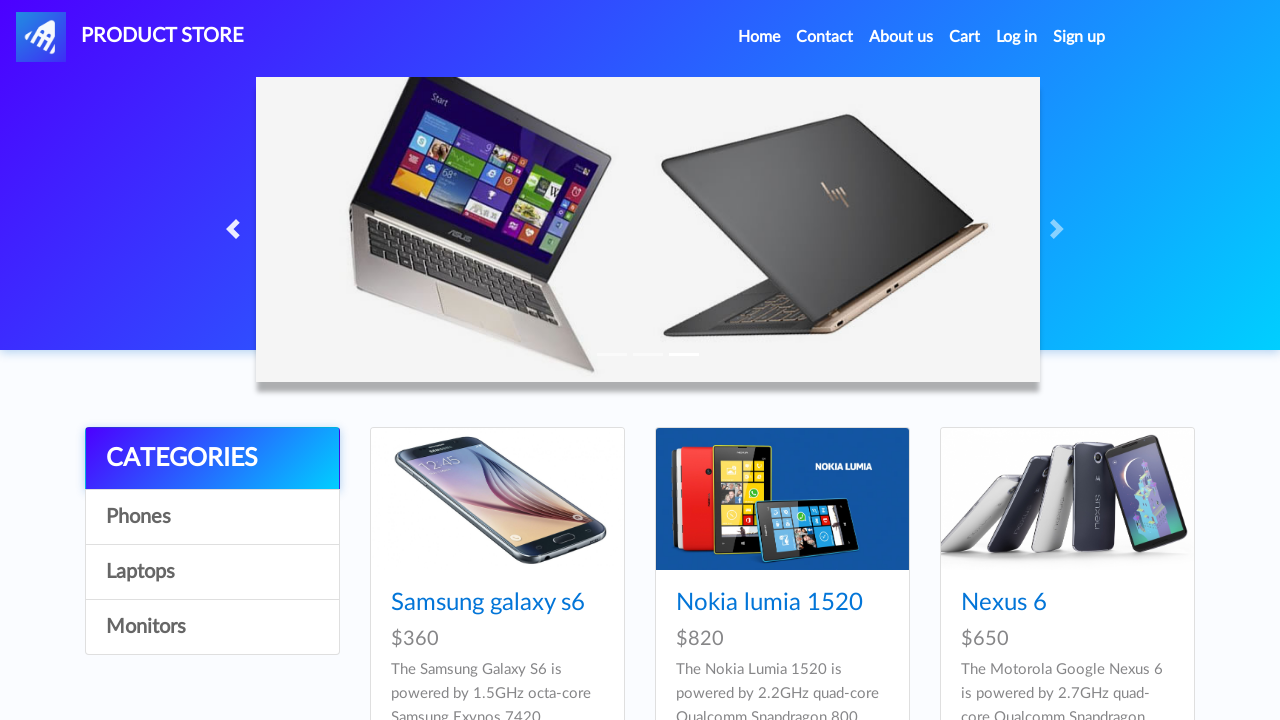